Tests multi-window/tab handling by navigating to a practice page, finding footer links, opening each link in a new tab using keyboard shortcut, and then iterating through all opened windows.

Starting URL: http://qaclickacademy.com/practice.php

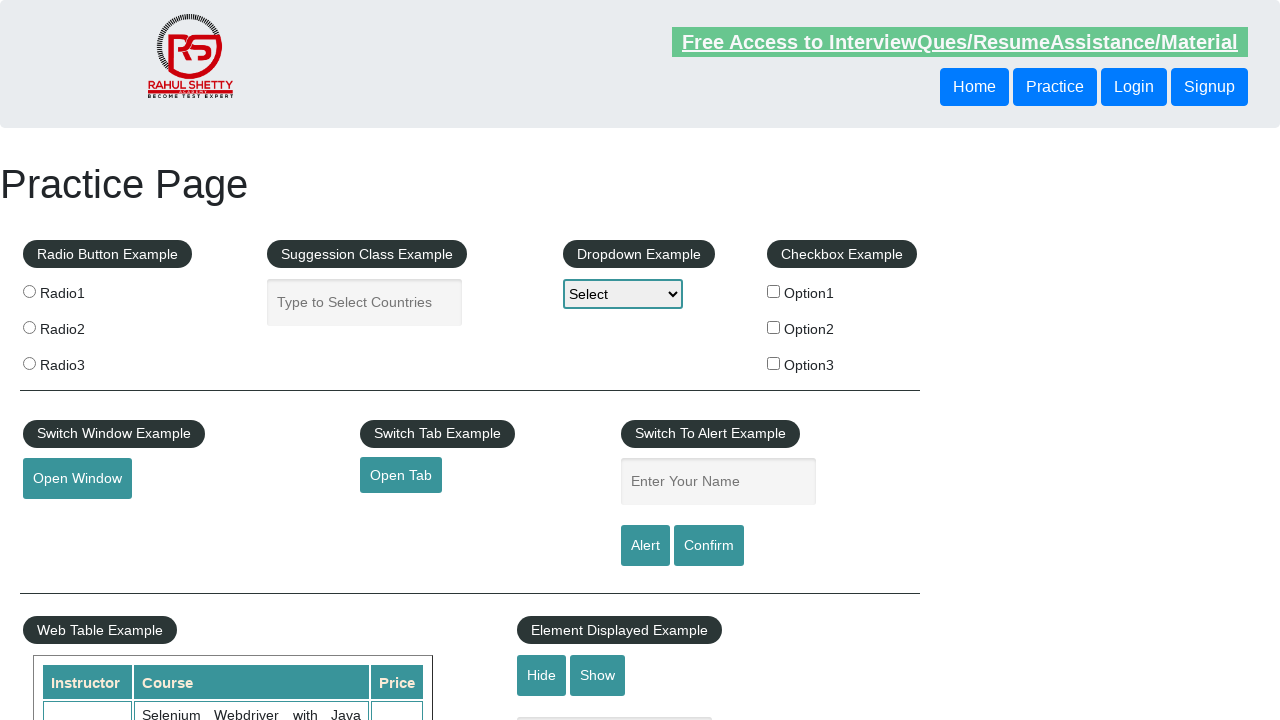

Footer element loaded and found
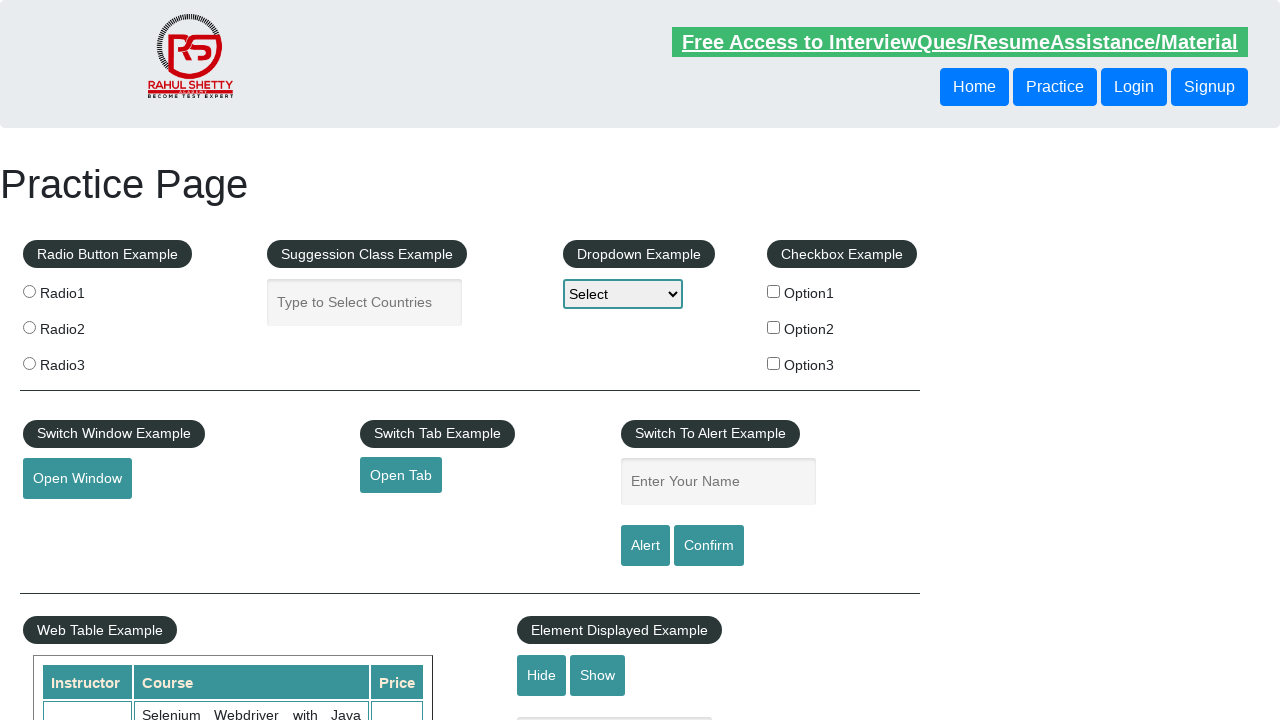

Located footer column links
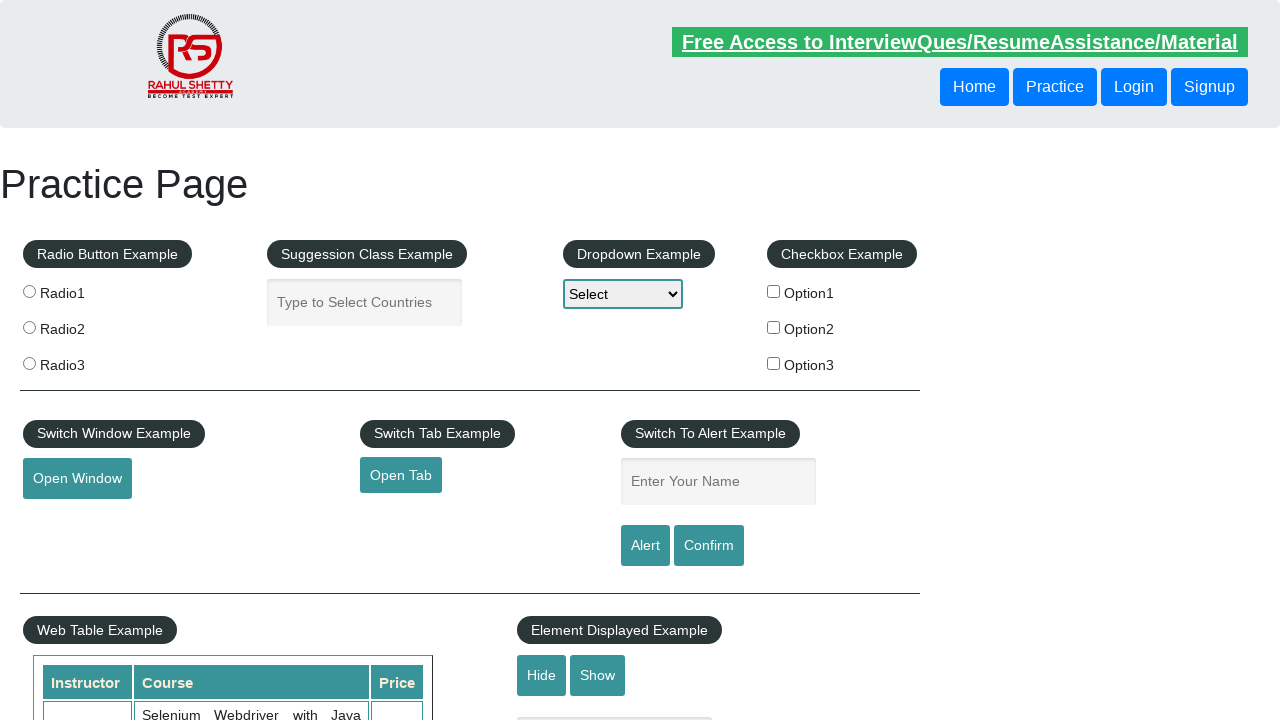

Found 5 links in footer column
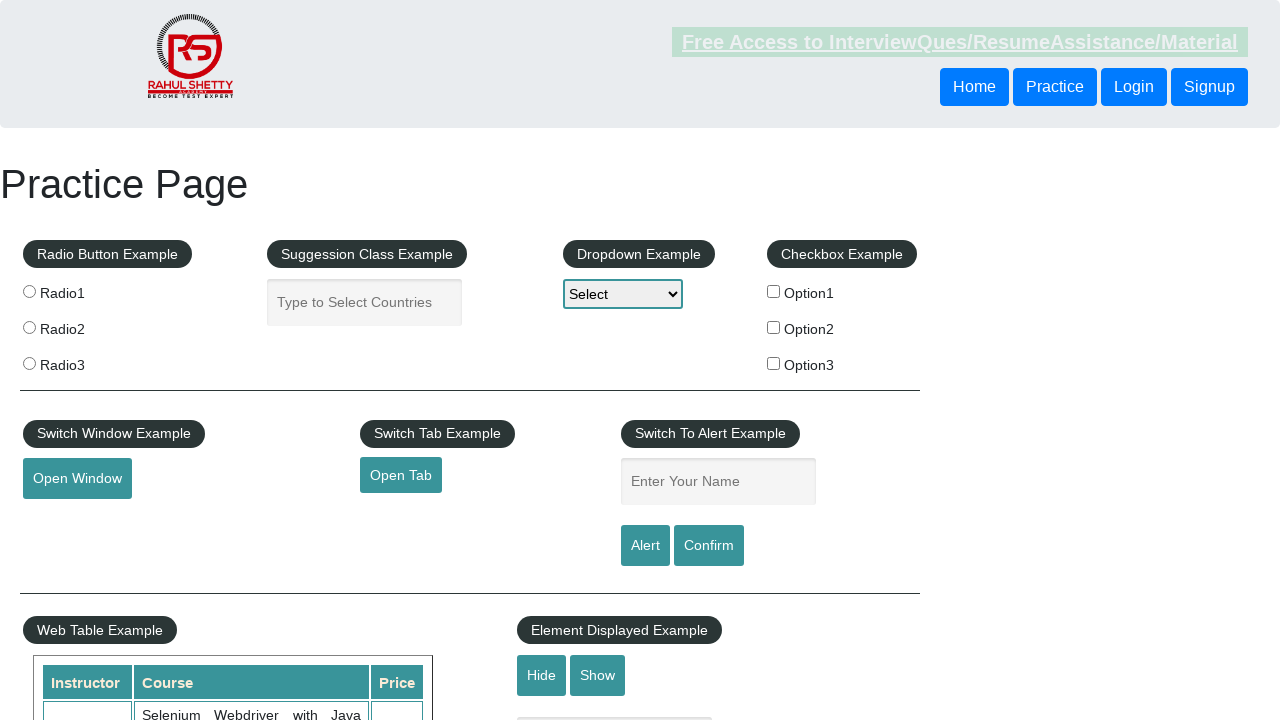

Opened footer link 1 in new tab using Ctrl+Click at (68, 520) on xpath=//div[@id='gf-BIG']//table/tbody/tr/td[1]/ul//a >> nth=1
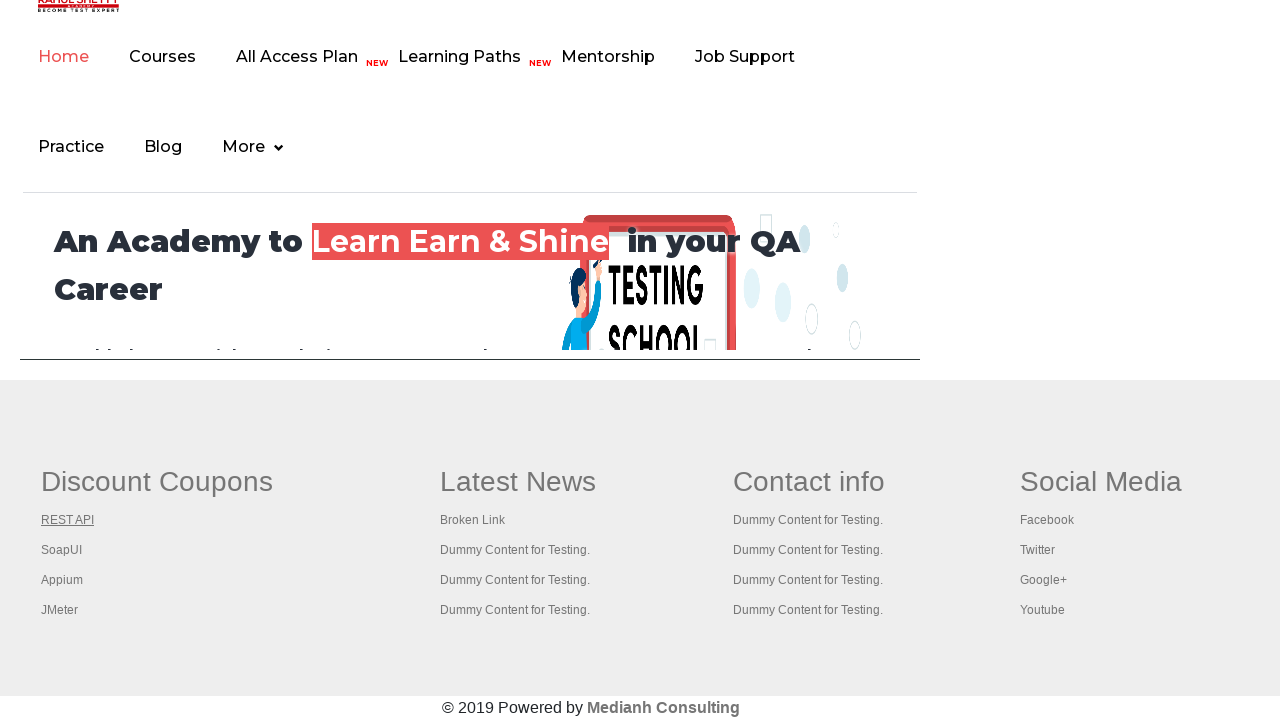

Waited 2 seconds before opening next tab
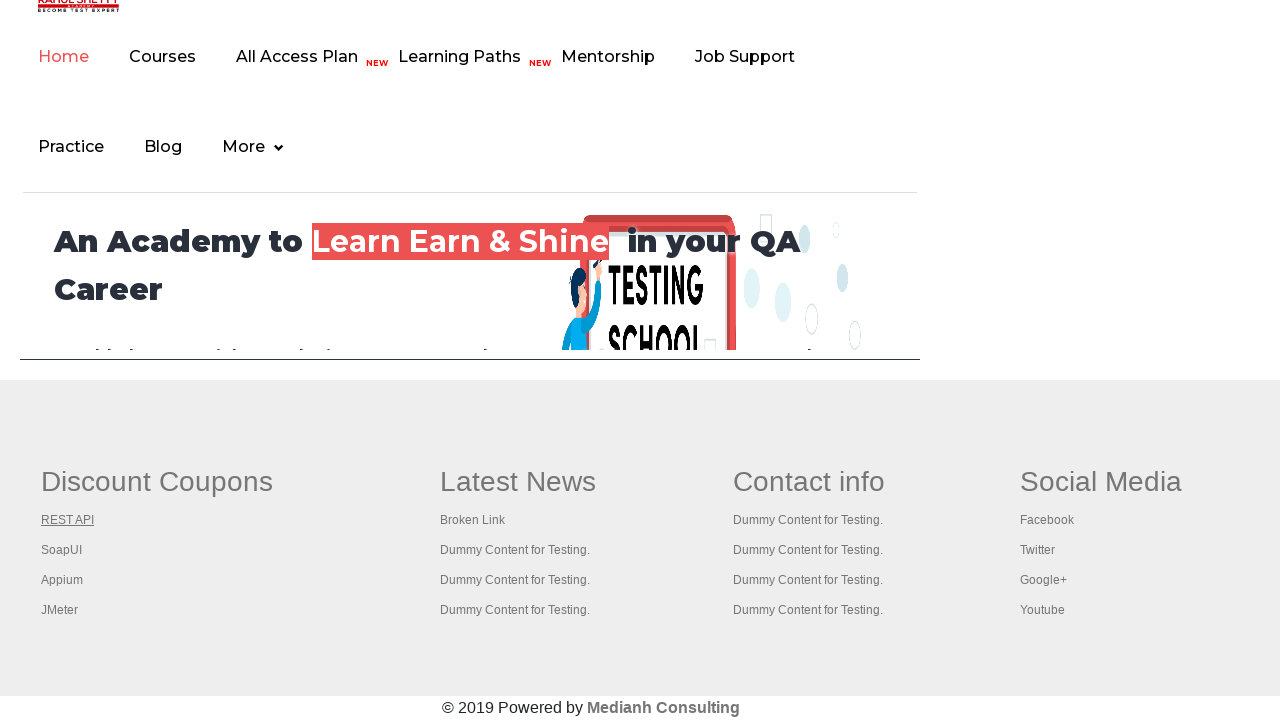

Opened footer link 2 in new tab using Ctrl+Click at (62, 550) on xpath=//div[@id='gf-BIG']//table/tbody/tr/td[1]/ul//a >> nth=2
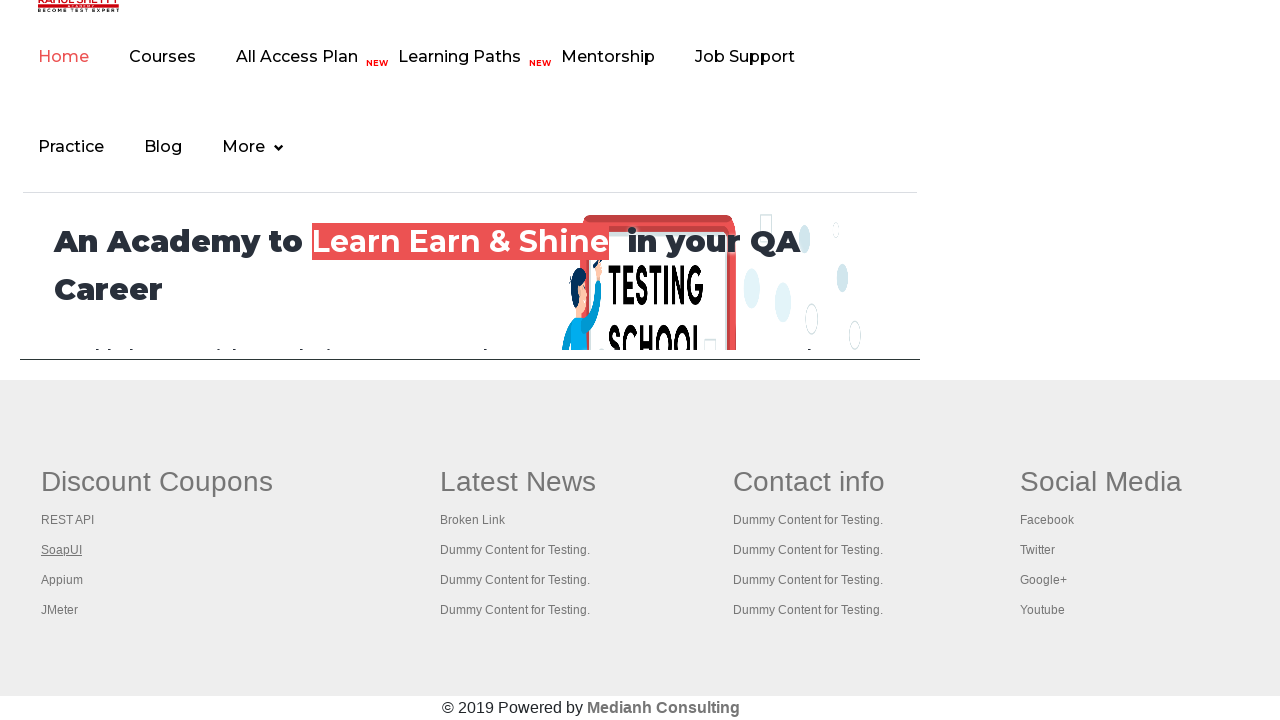

Waited 2 seconds before opening next tab
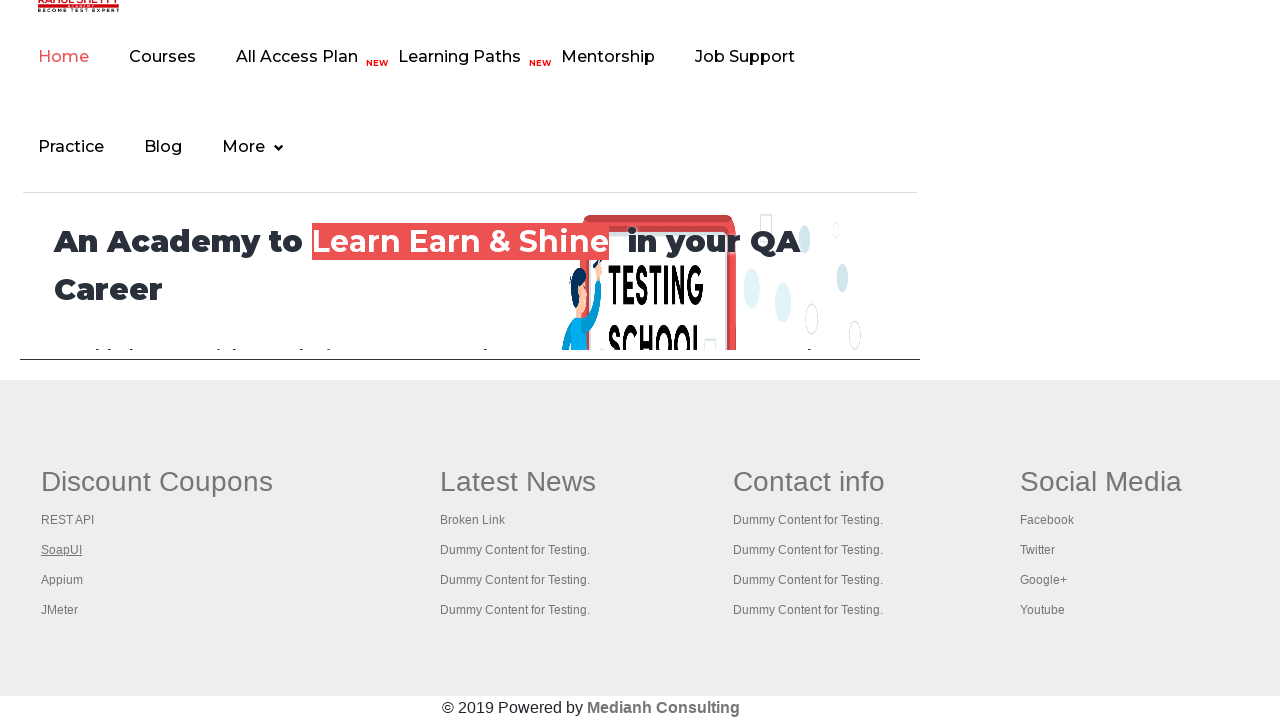

Opened footer link 3 in new tab using Ctrl+Click at (62, 580) on xpath=//div[@id='gf-BIG']//table/tbody/tr/td[1]/ul//a >> nth=3
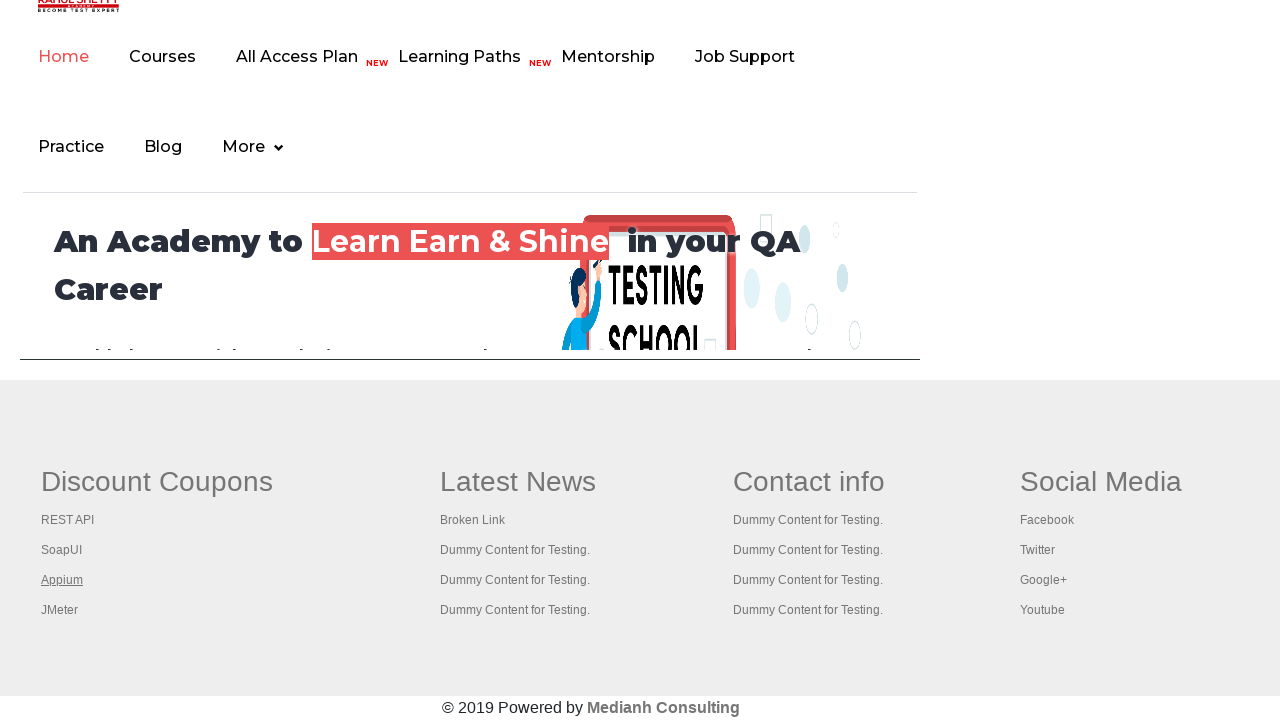

Waited 2 seconds before opening next tab
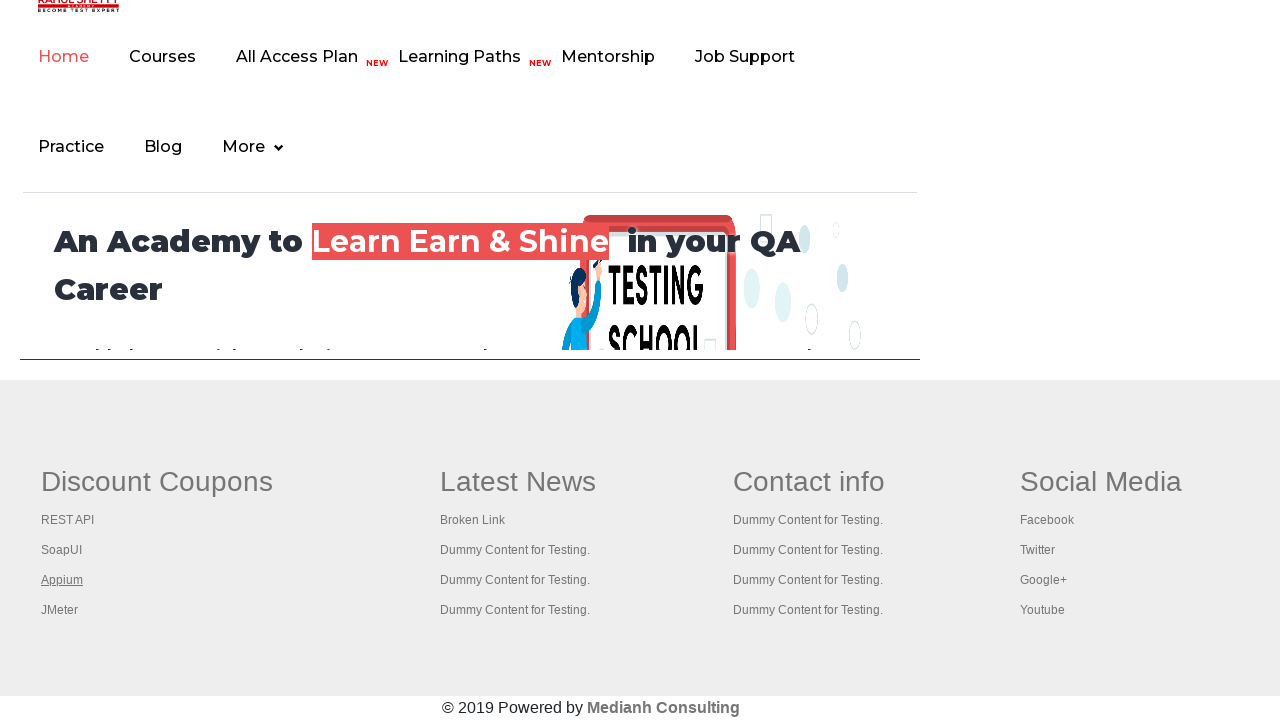

Opened footer link 4 in new tab using Ctrl+Click at (60, 610) on xpath=//div[@id='gf-BIG']//table/tbody/tr/td[1]/ul//a >> nth=4
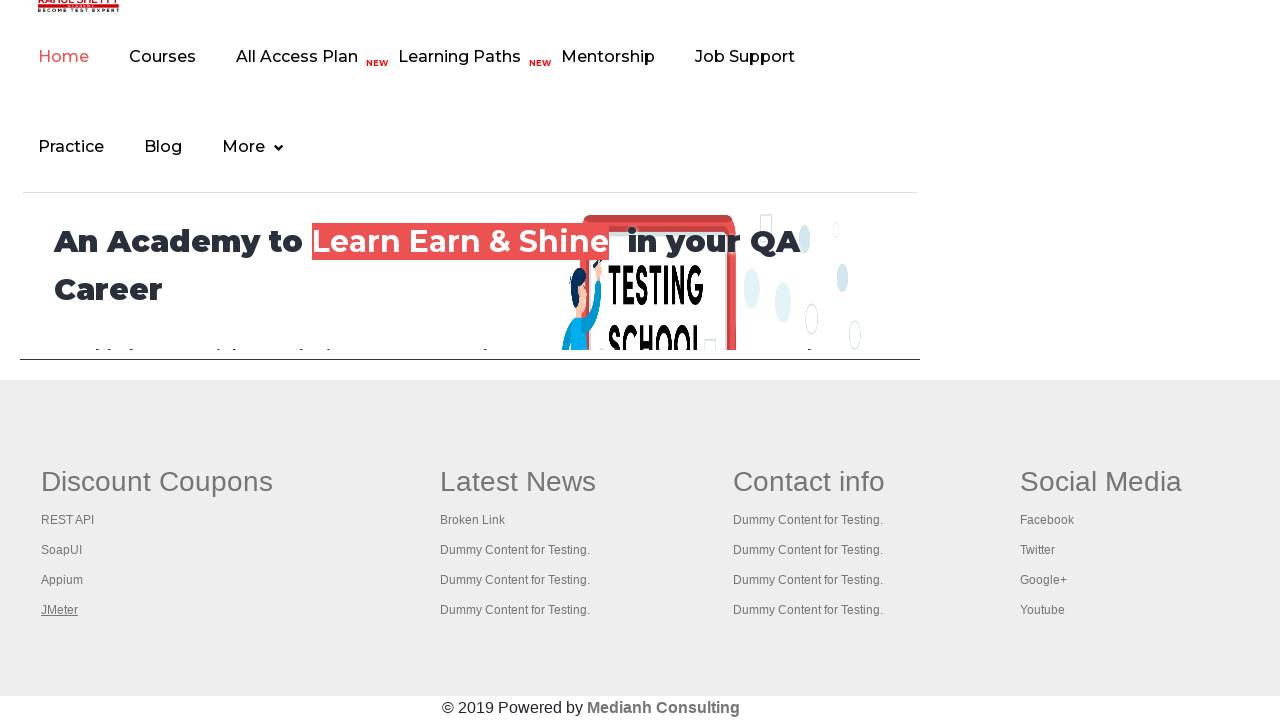

Waited 2 seconds before opening next tab
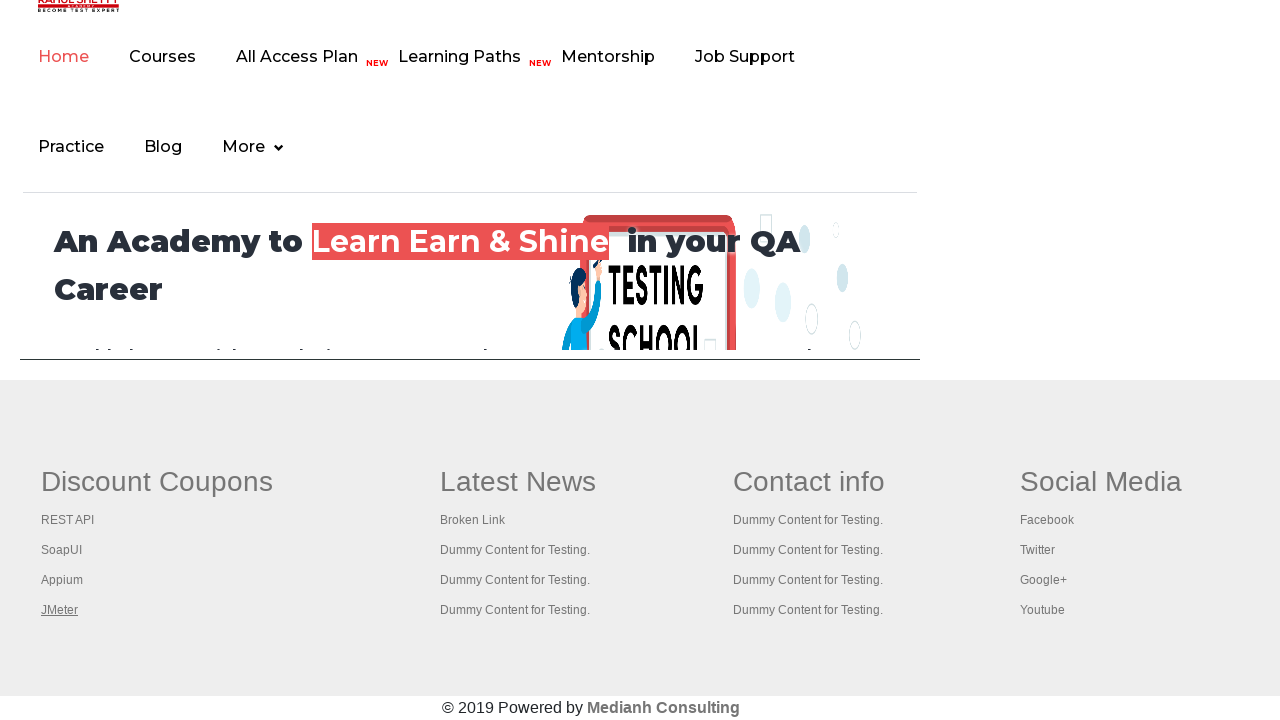

Retrieved all 5 open tabs/pages
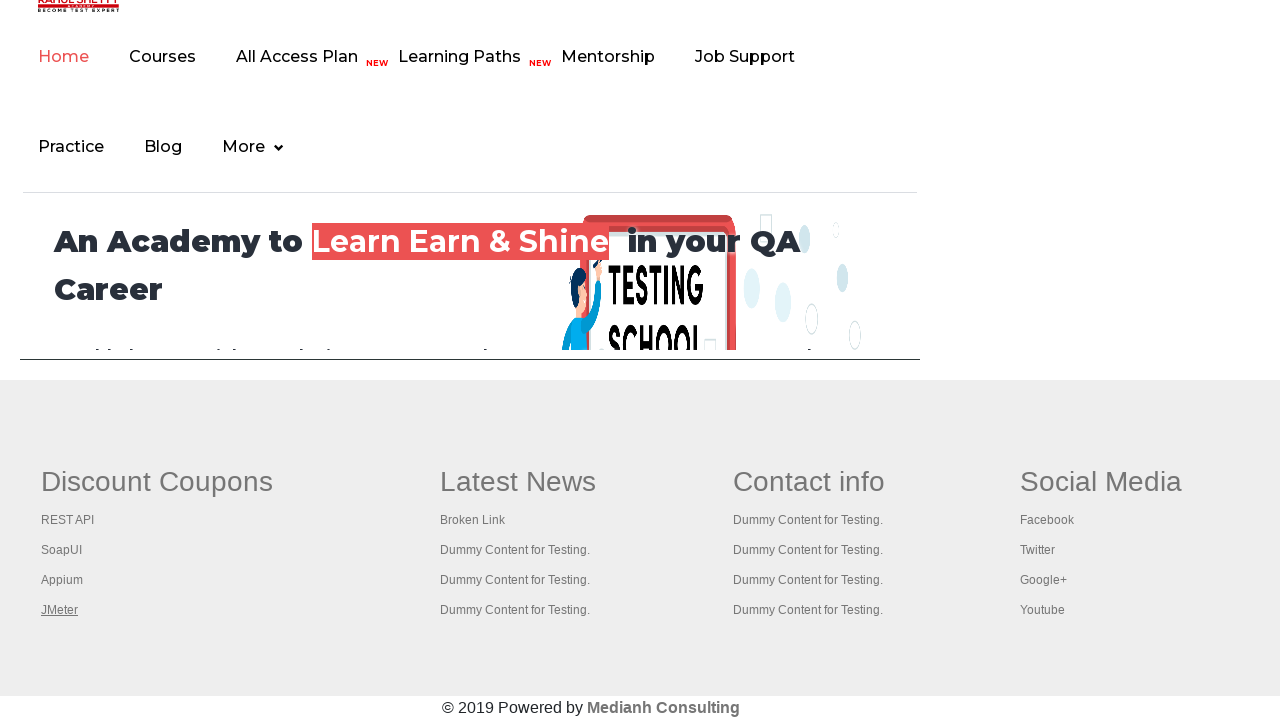

Brought tab to front
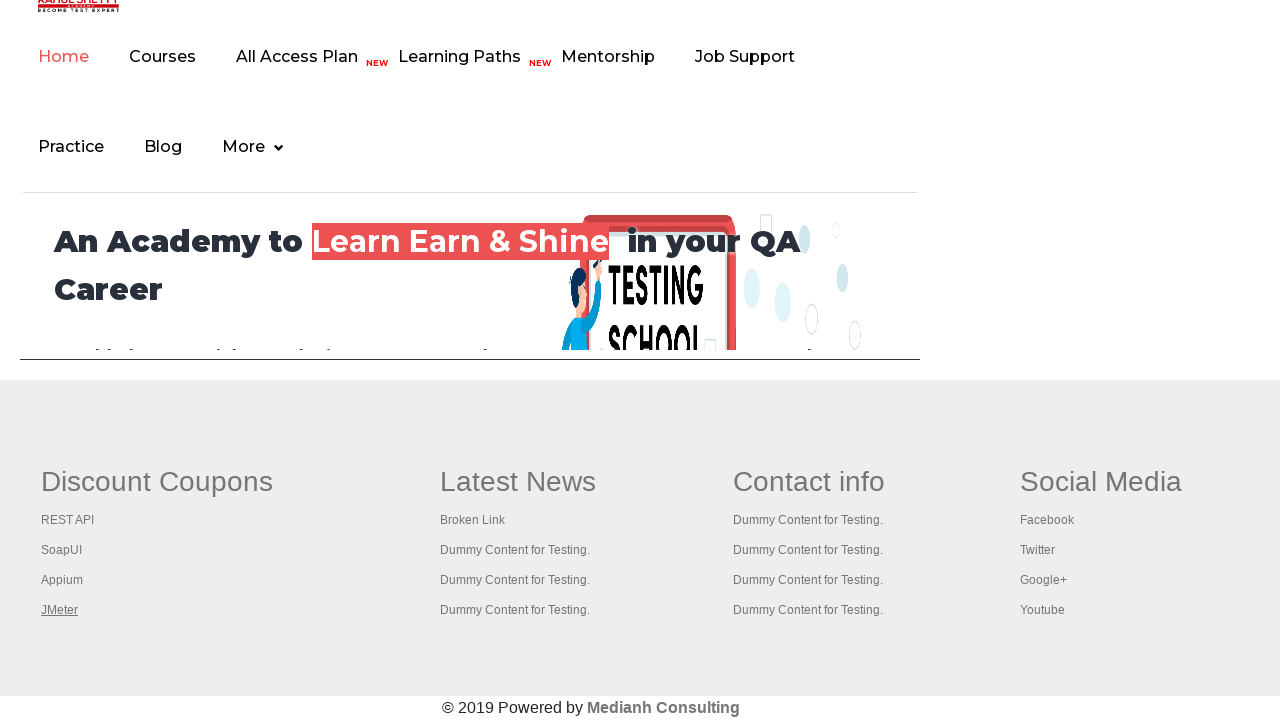

Retrieved page title: Practice Page
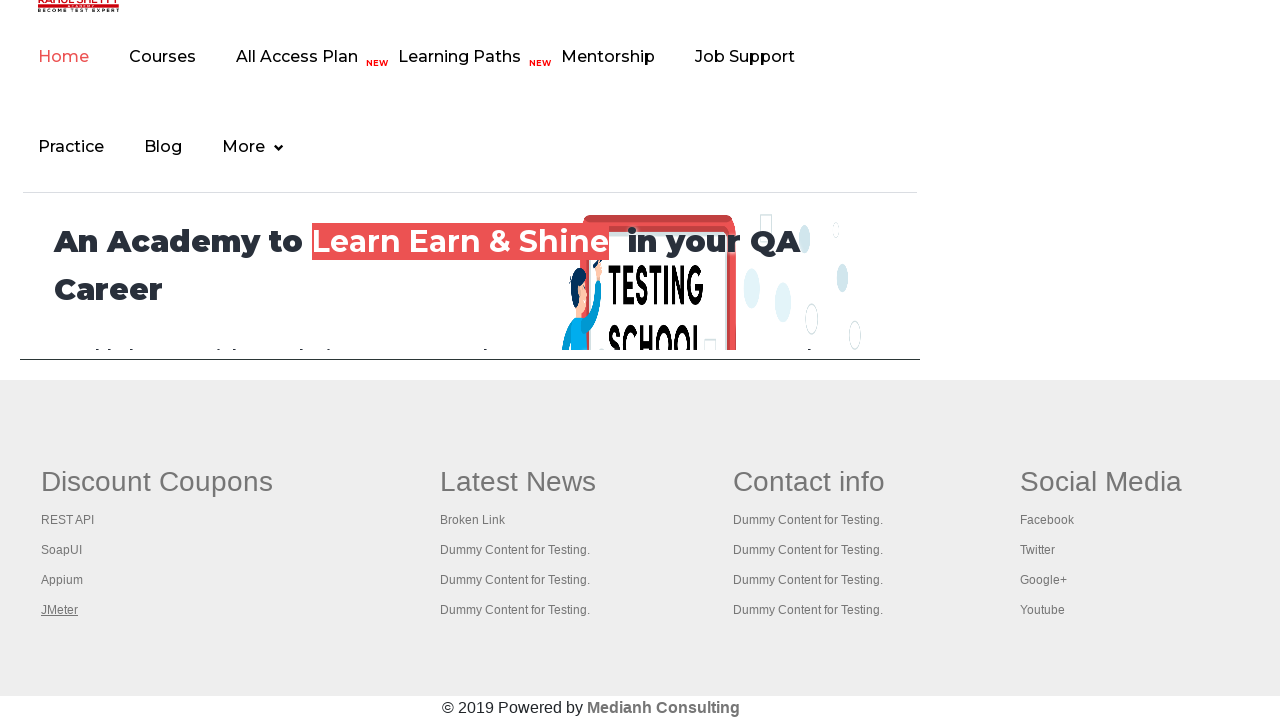

Brought tab to front
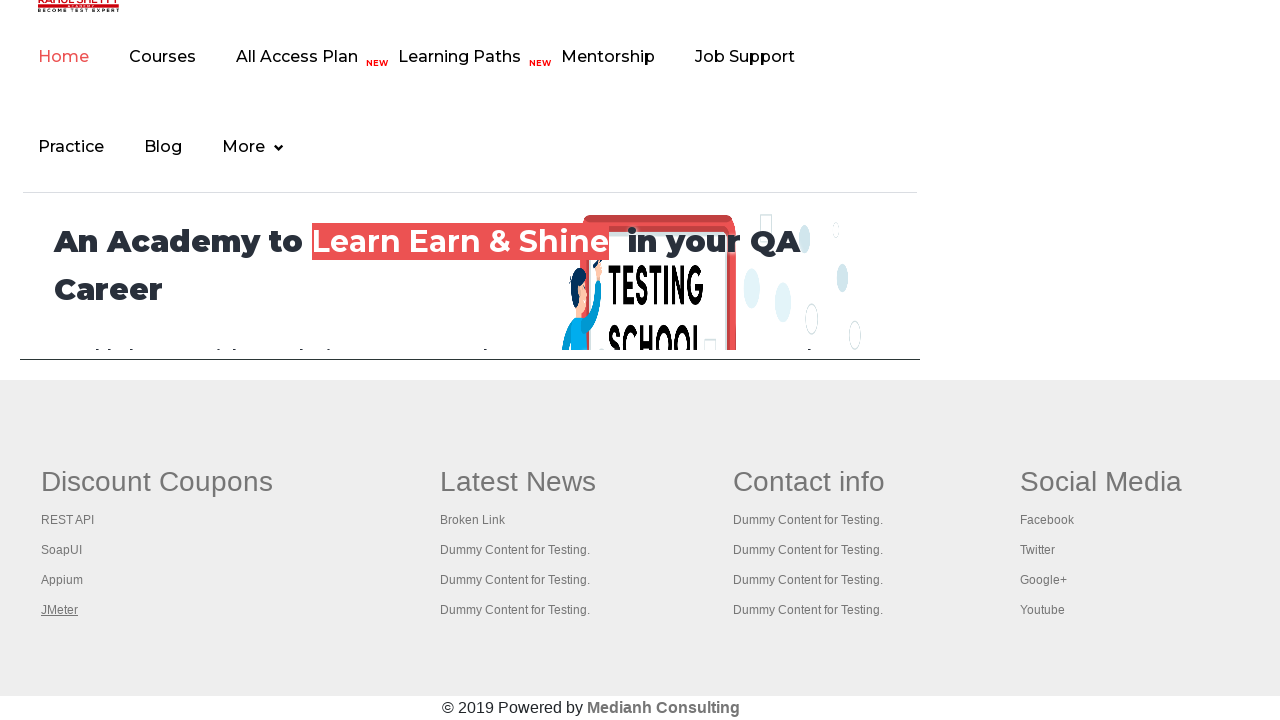

Retrieved page title: REST API Tutorial
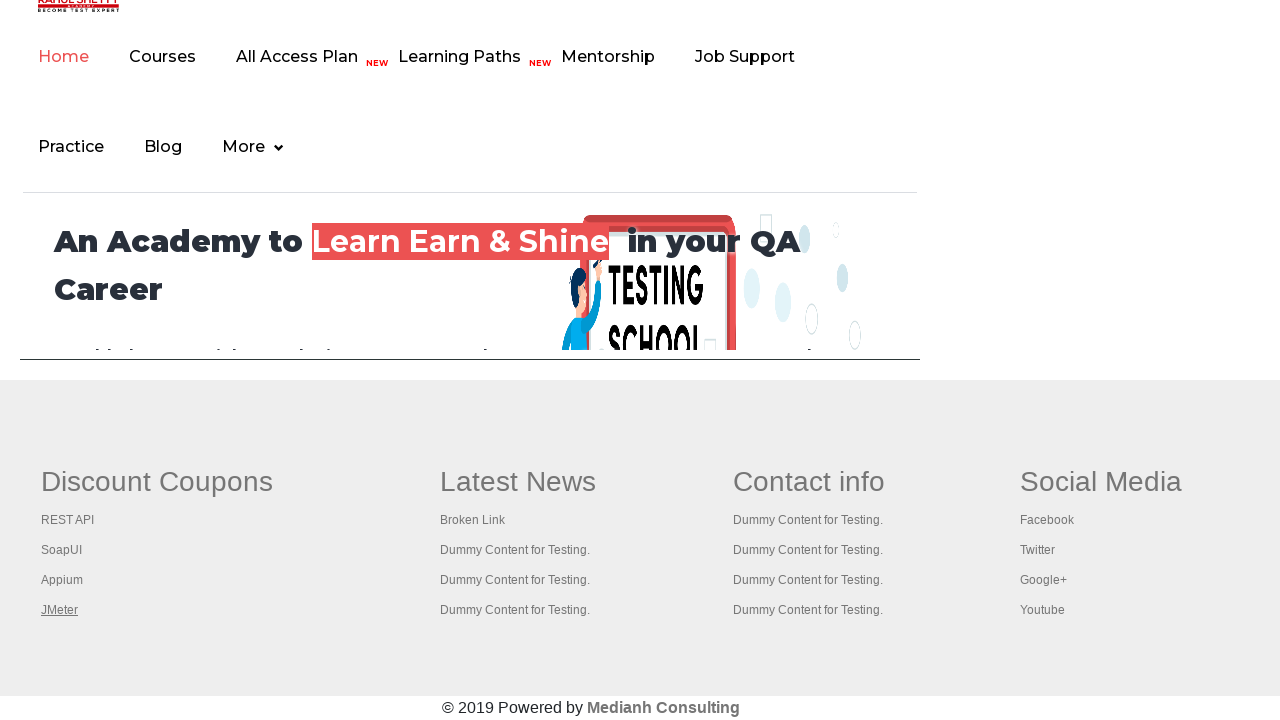

Brought tab to front
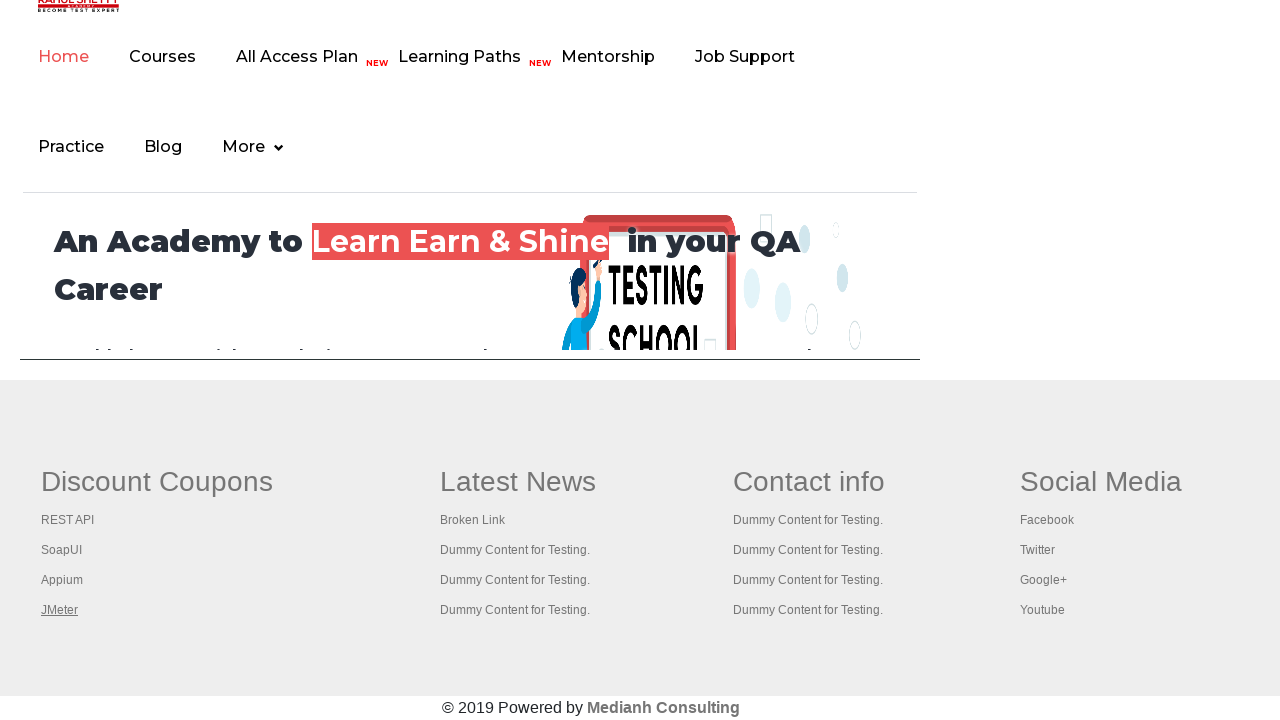

Retrieved page title: The World’s Most Popular API Testing Tool | SoapUI
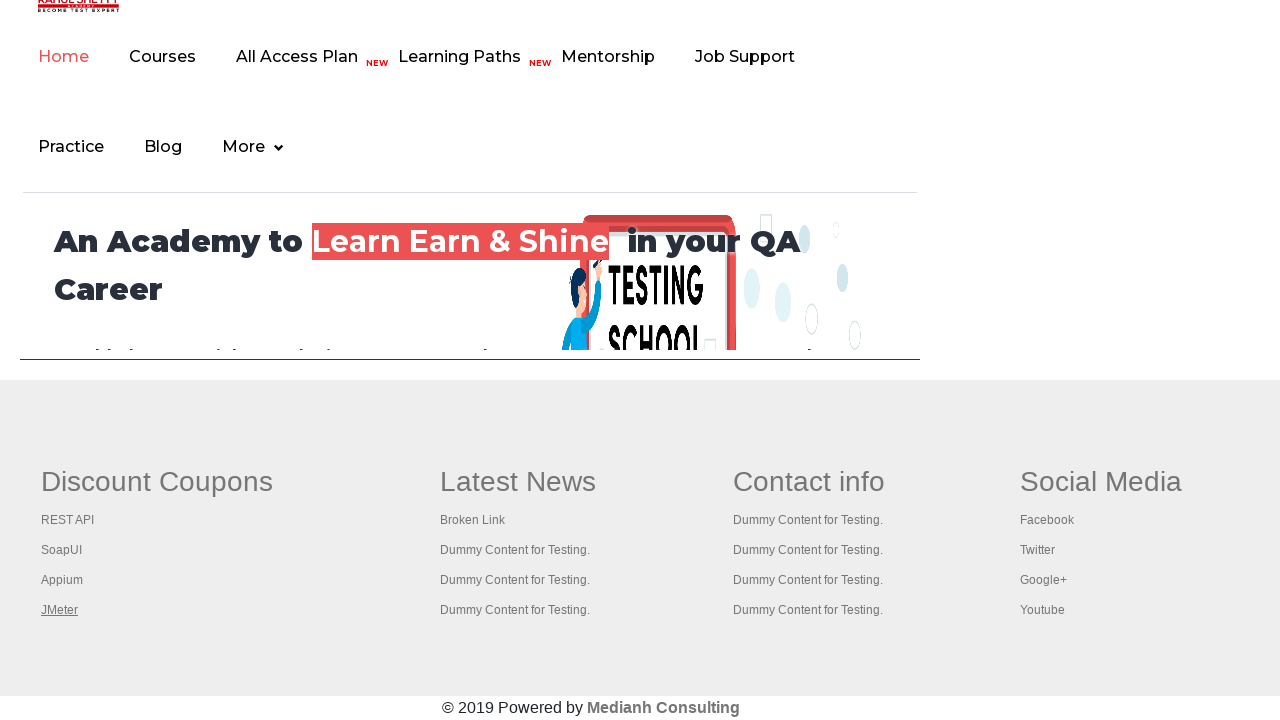

Brought tab to front
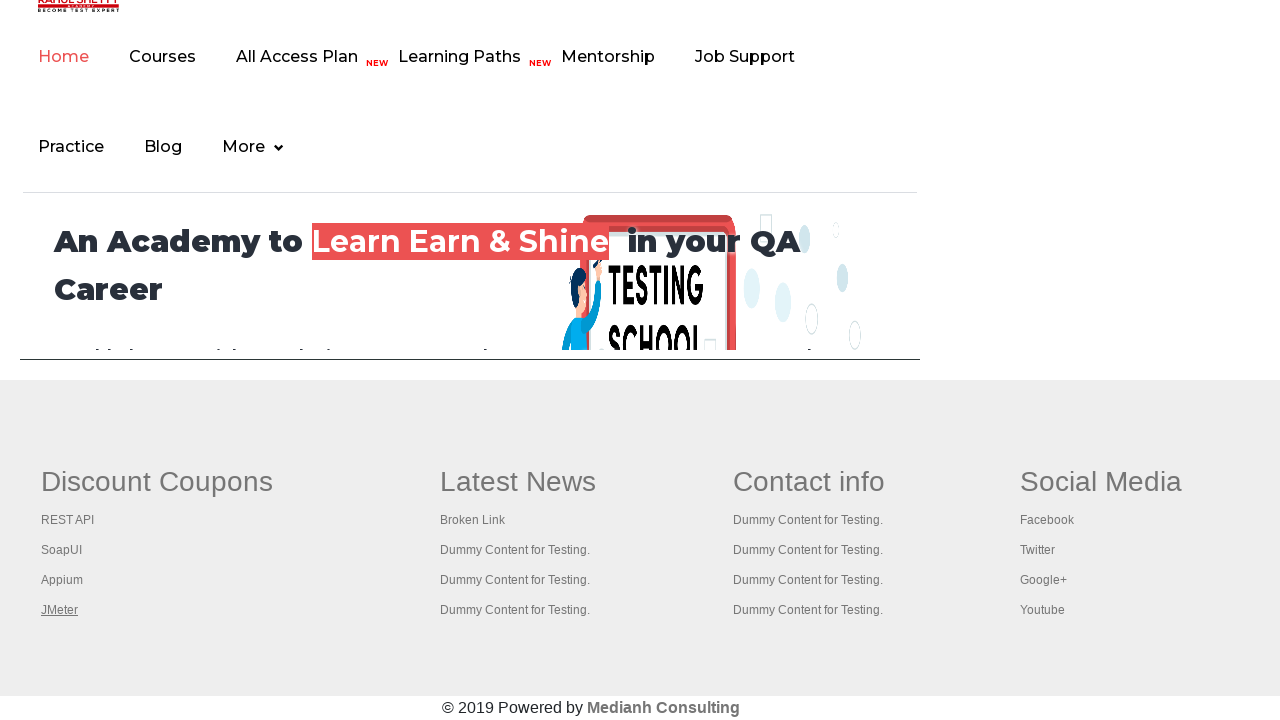

Retrieved page title: Appium tutorial for Mobile Apps testing | RahulShetty Academy | Rahul
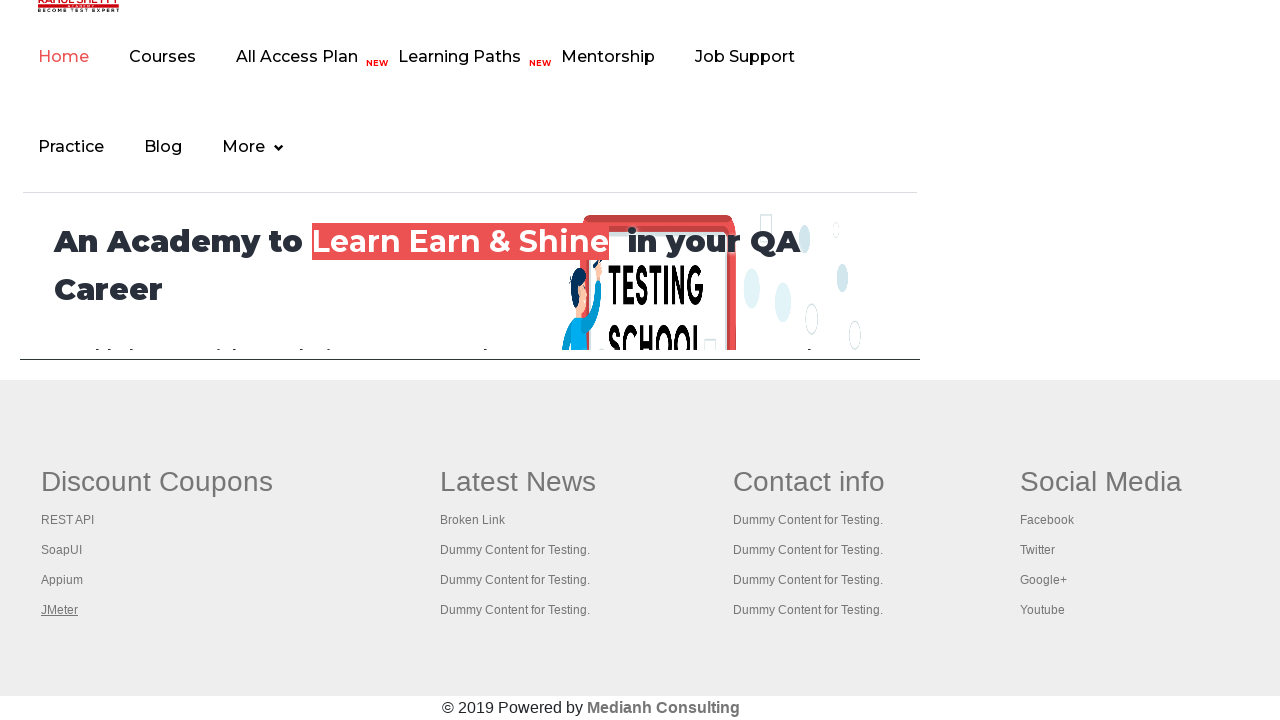

Brought tab to front
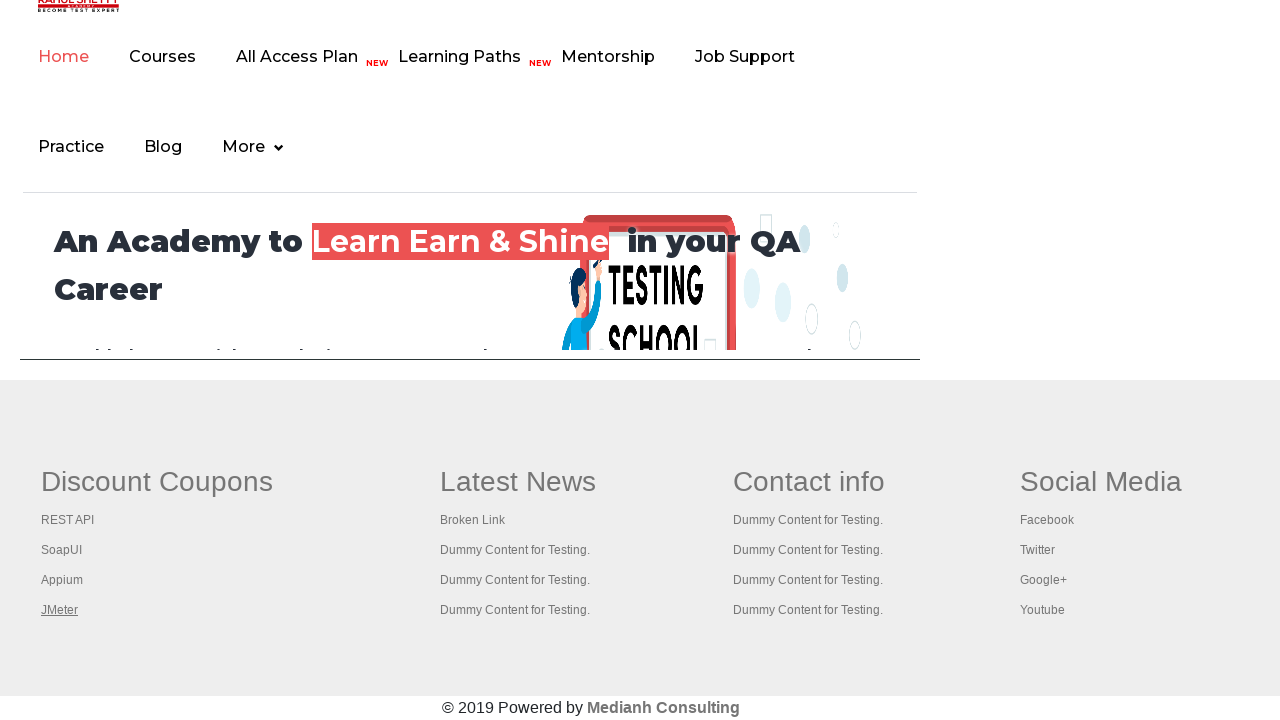

Retrieved page title: Apache JMeter - Apache JMeter™
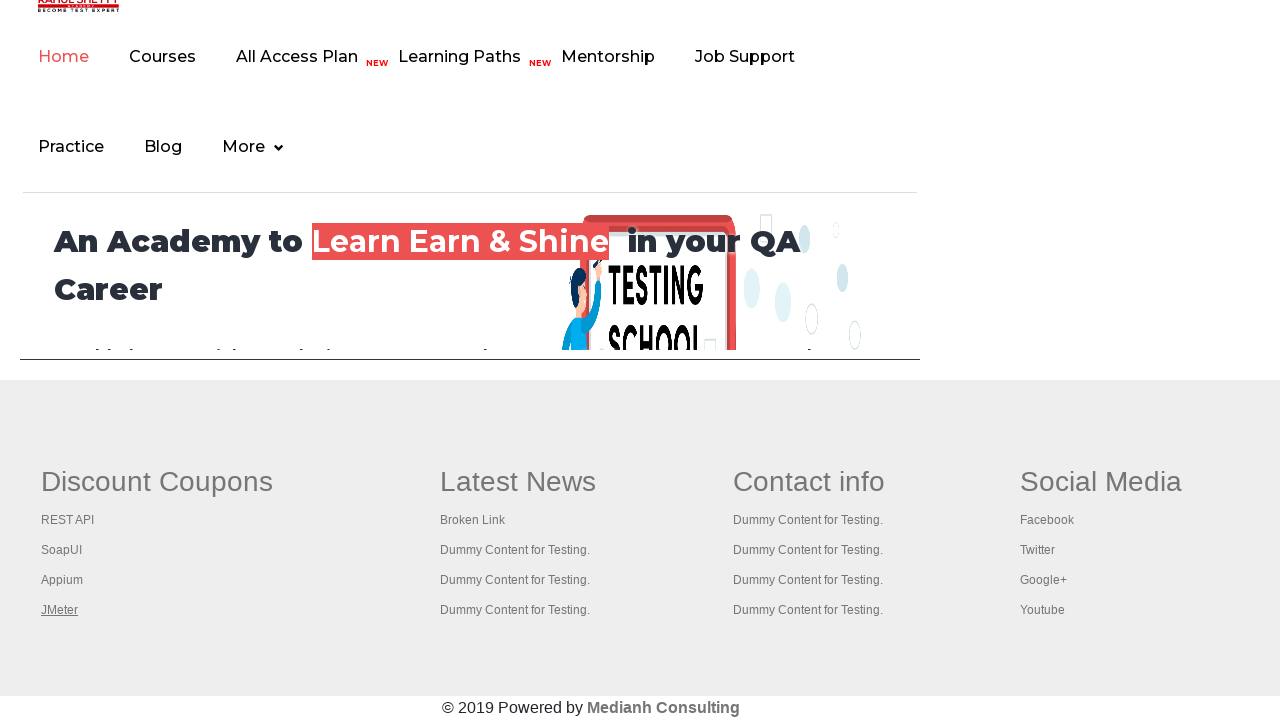

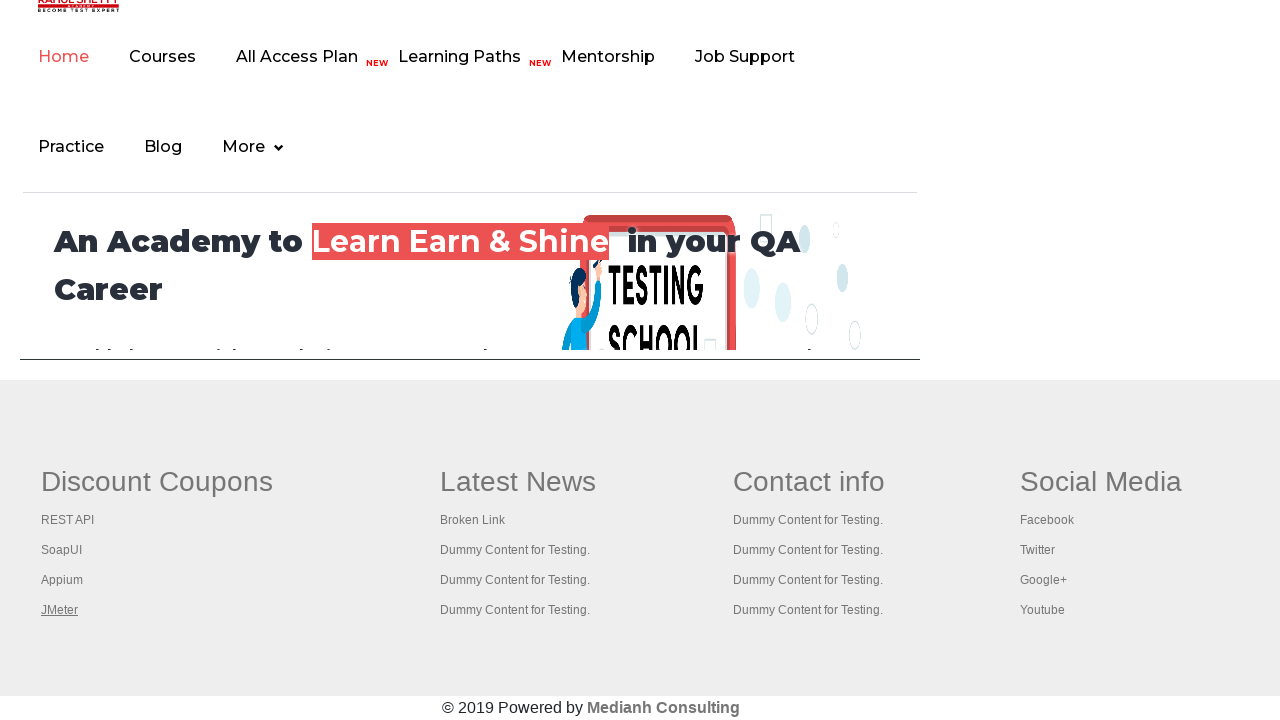